Tests that the Links page contains the correct href content pointing to demoqa.com

Starting URL: https://demoqa.com/

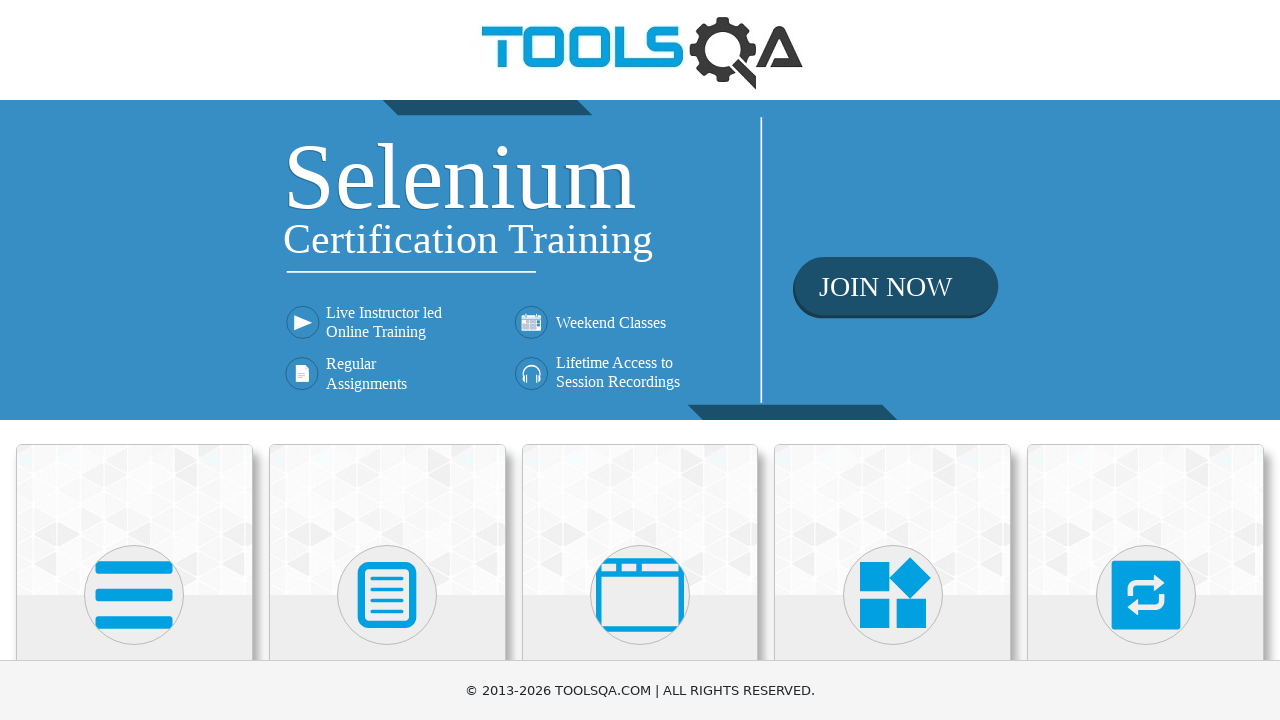

Clicked on Elements card on homepage at (134, 520) on div.card:has-text('Elements')
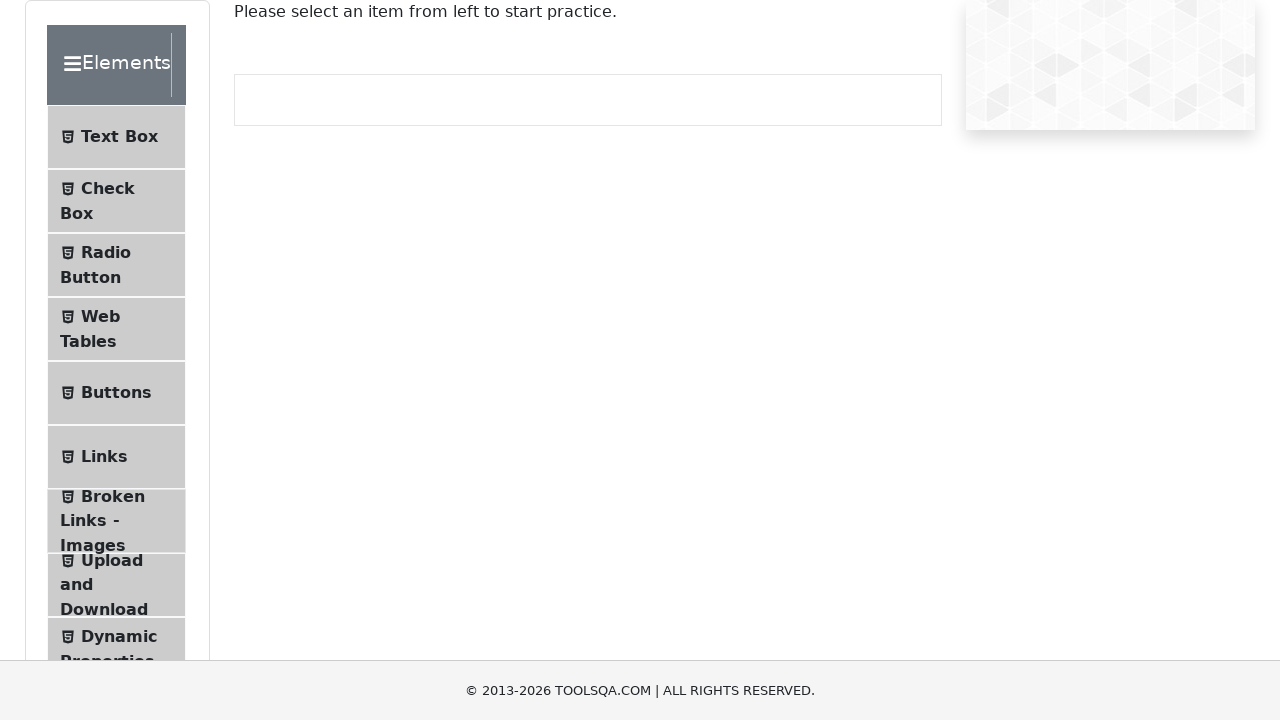

Clicked on Links menu item in sidebar at (104, 457) on text=Links
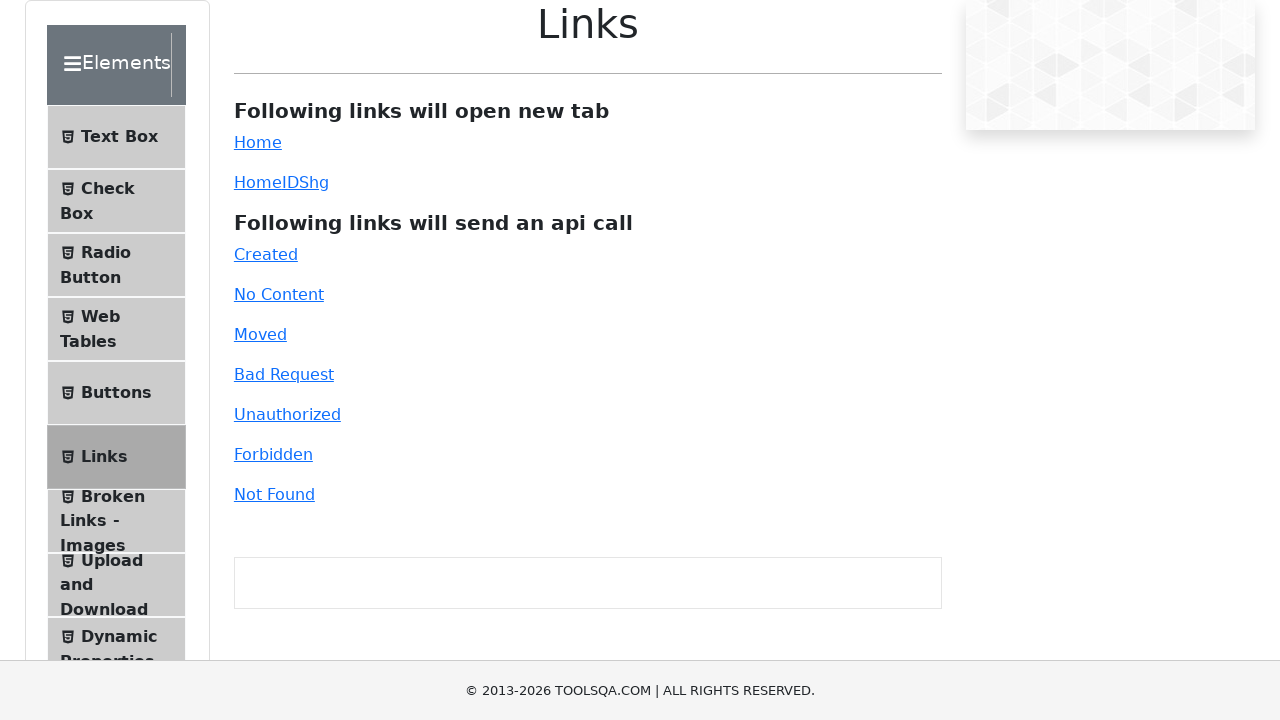

Waited for simpleLink element to be visible
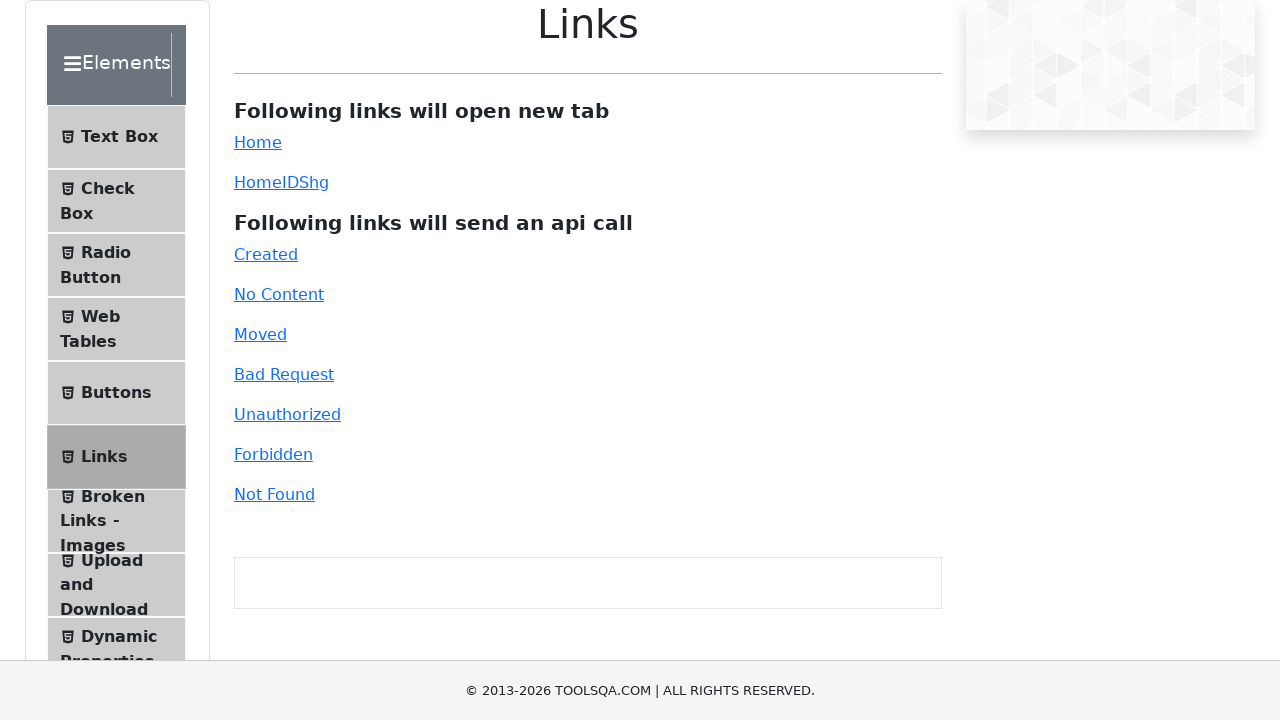

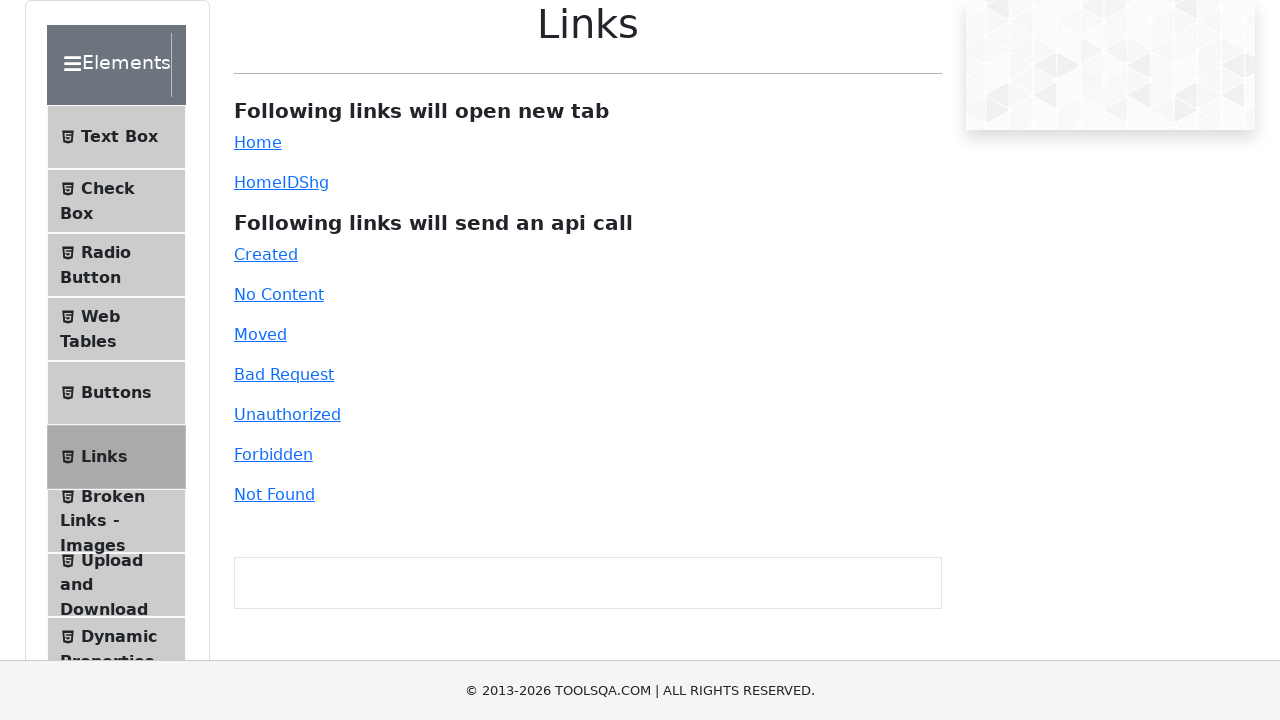